Verifies that the page heading displays "Selectable"

Starting URL: https://demoqa.com/selectable

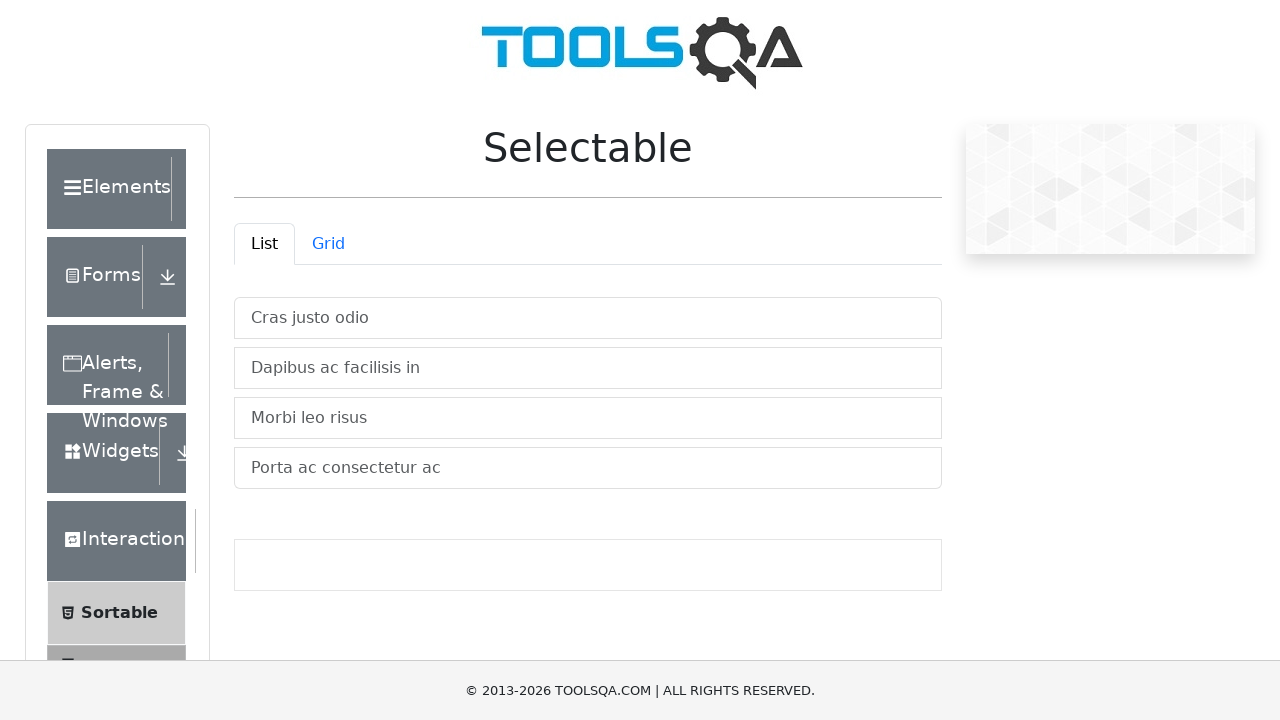

Navigated to https://demoqa.com/selectable
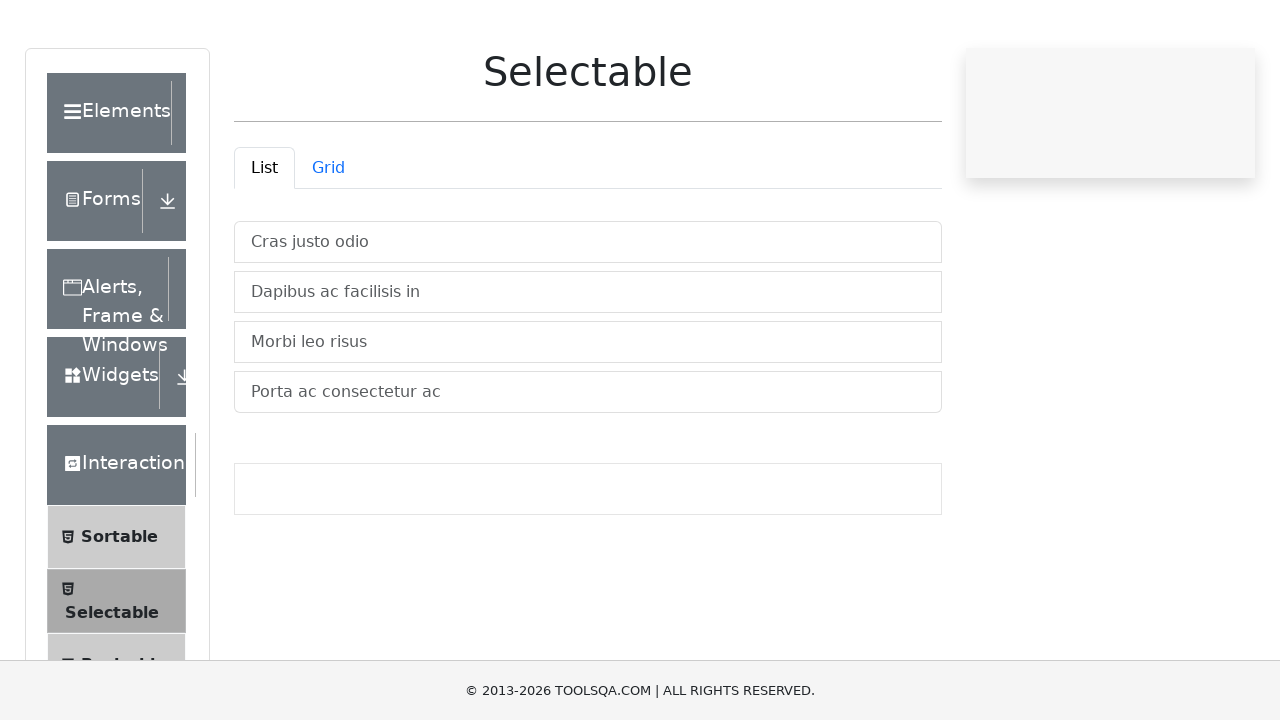

Retrieved page heading text content
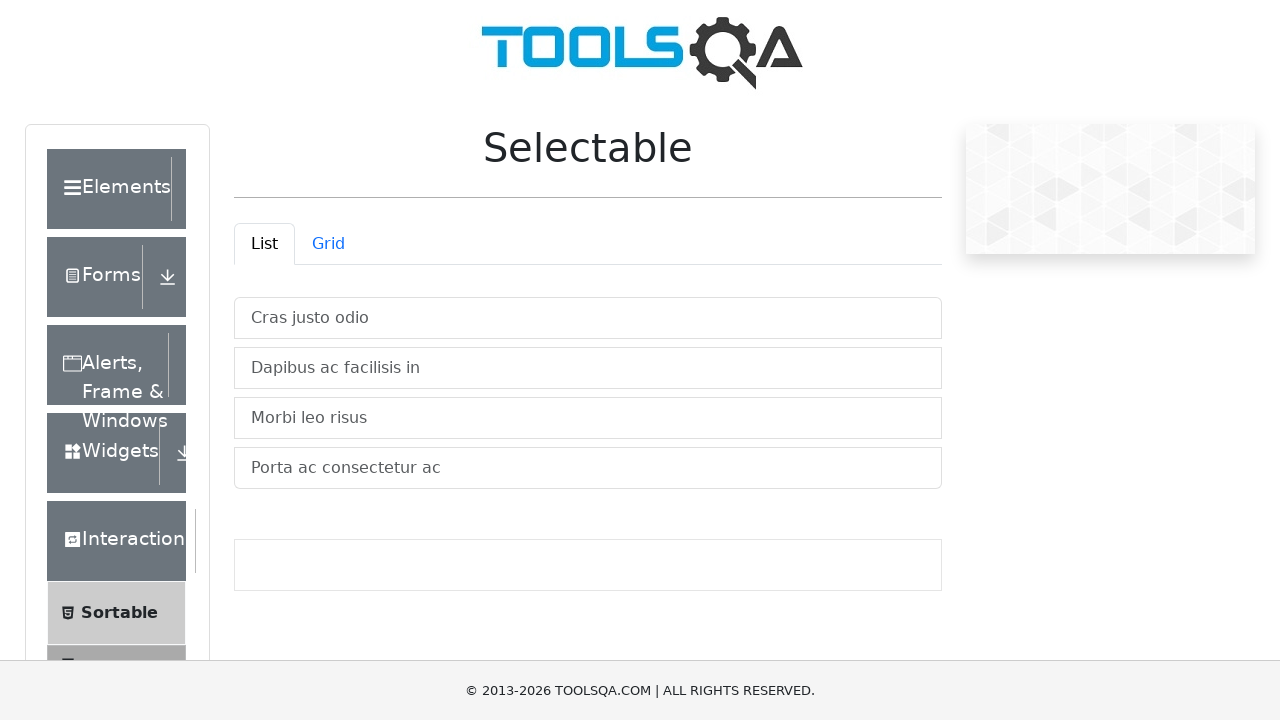

Verified that page heading displays 'Selectable'
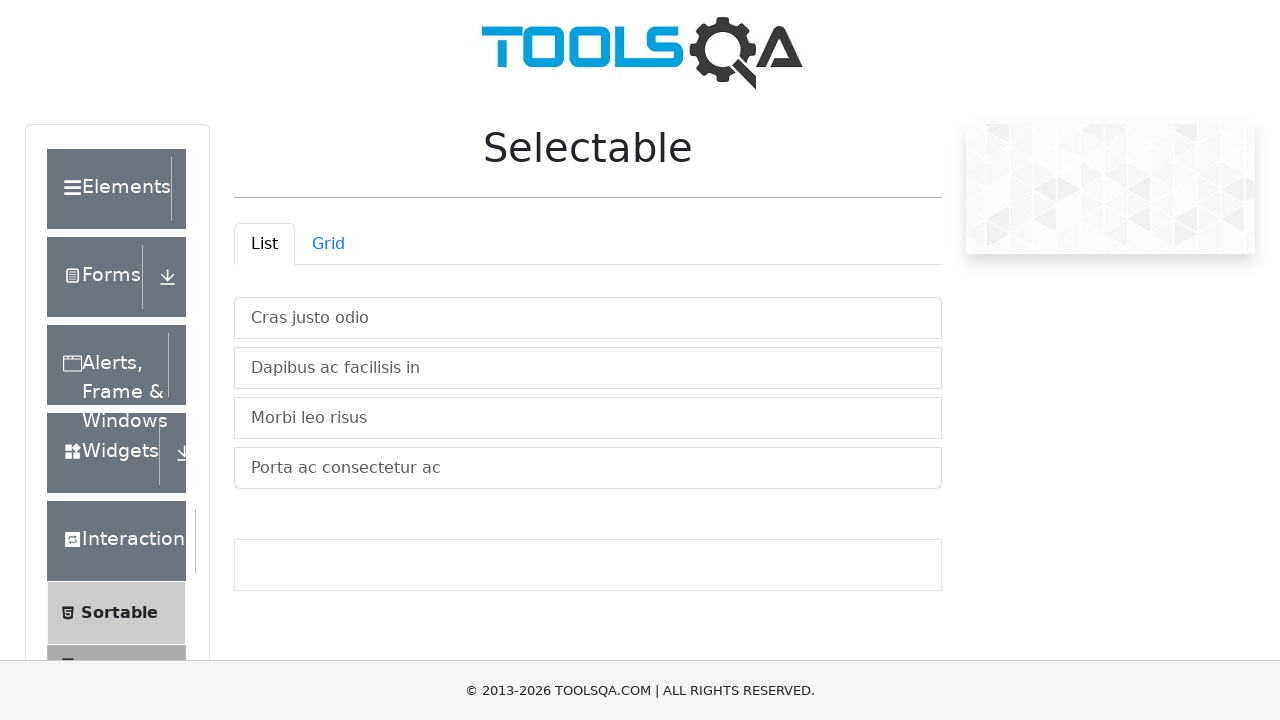

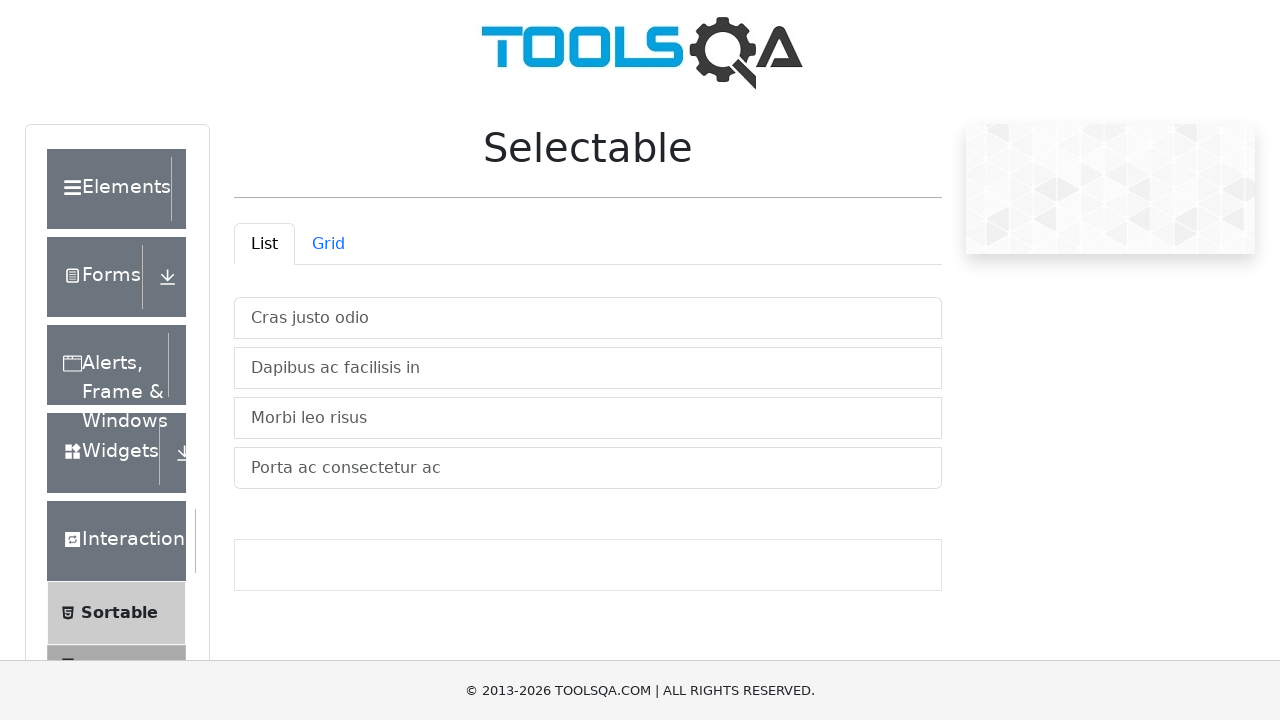